Tests the ABN Lookup by searching for a business, clicking a random search result, and verifying the ABN details page displays correctly.

Starting URL: https://abr.business.gov.au/

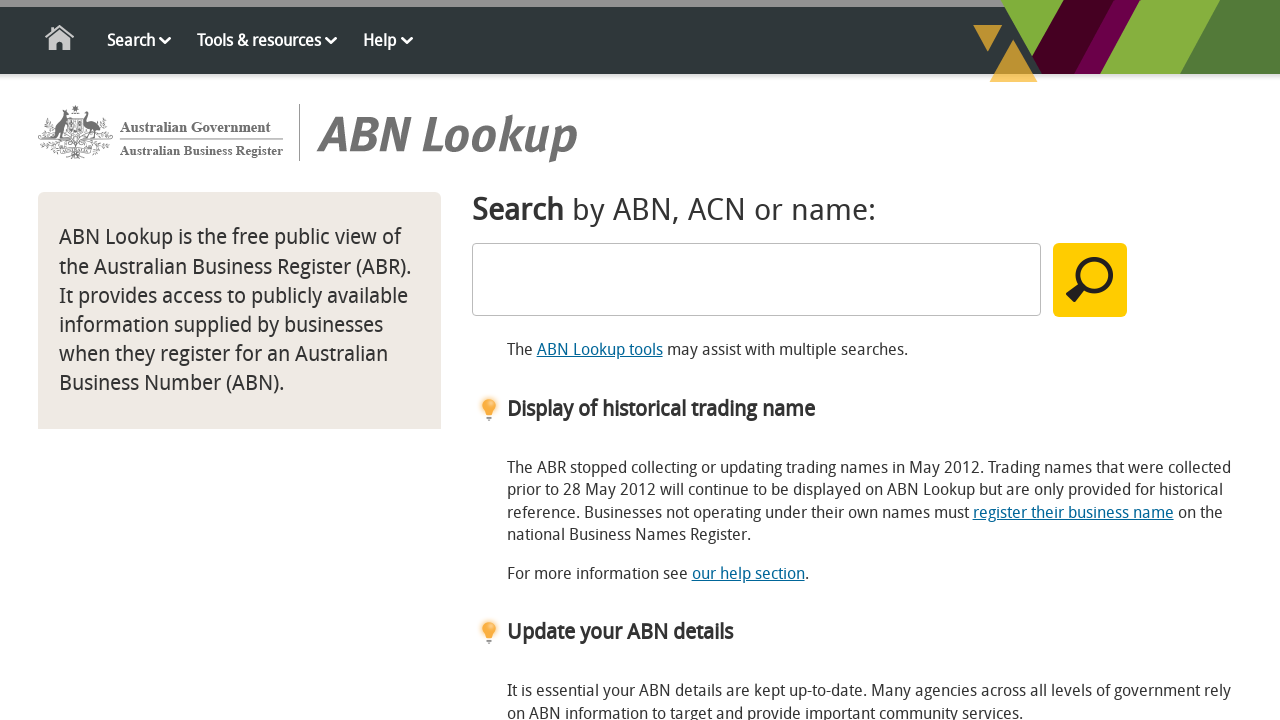

Filled search field with 'Coles' on #SearchText
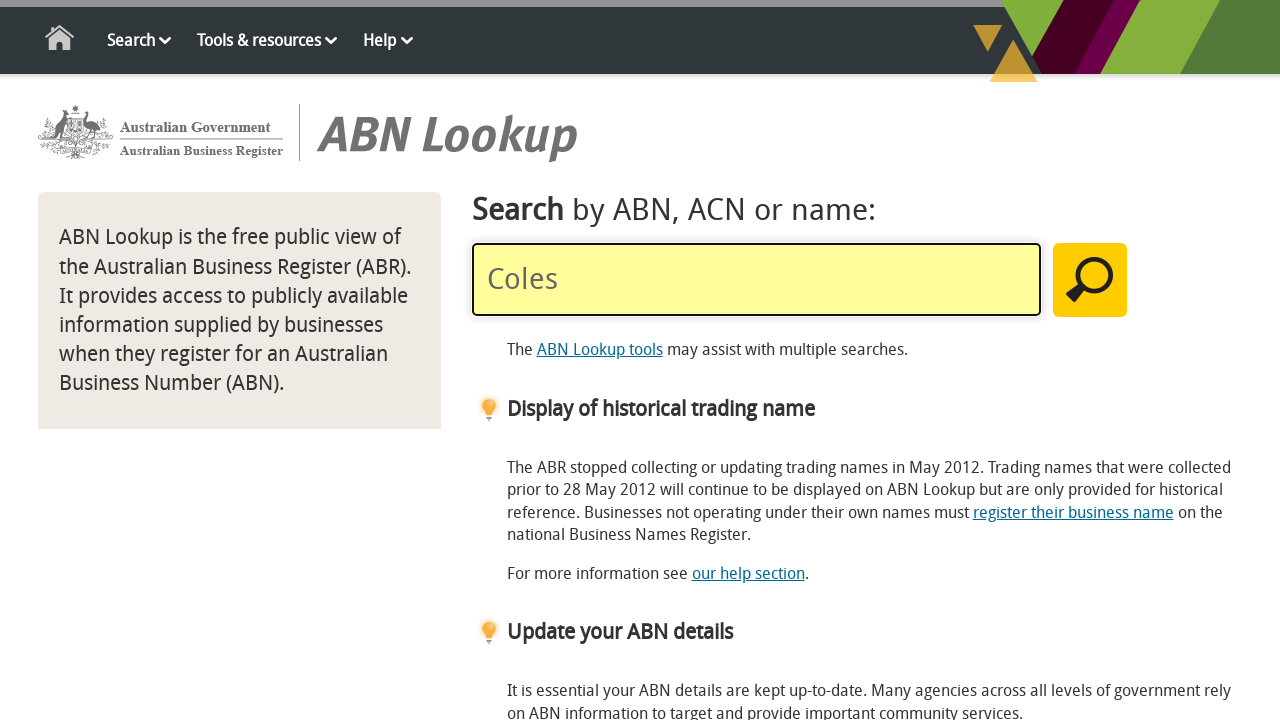

Clicked search button at (1090, 280) on #MainSearchButton
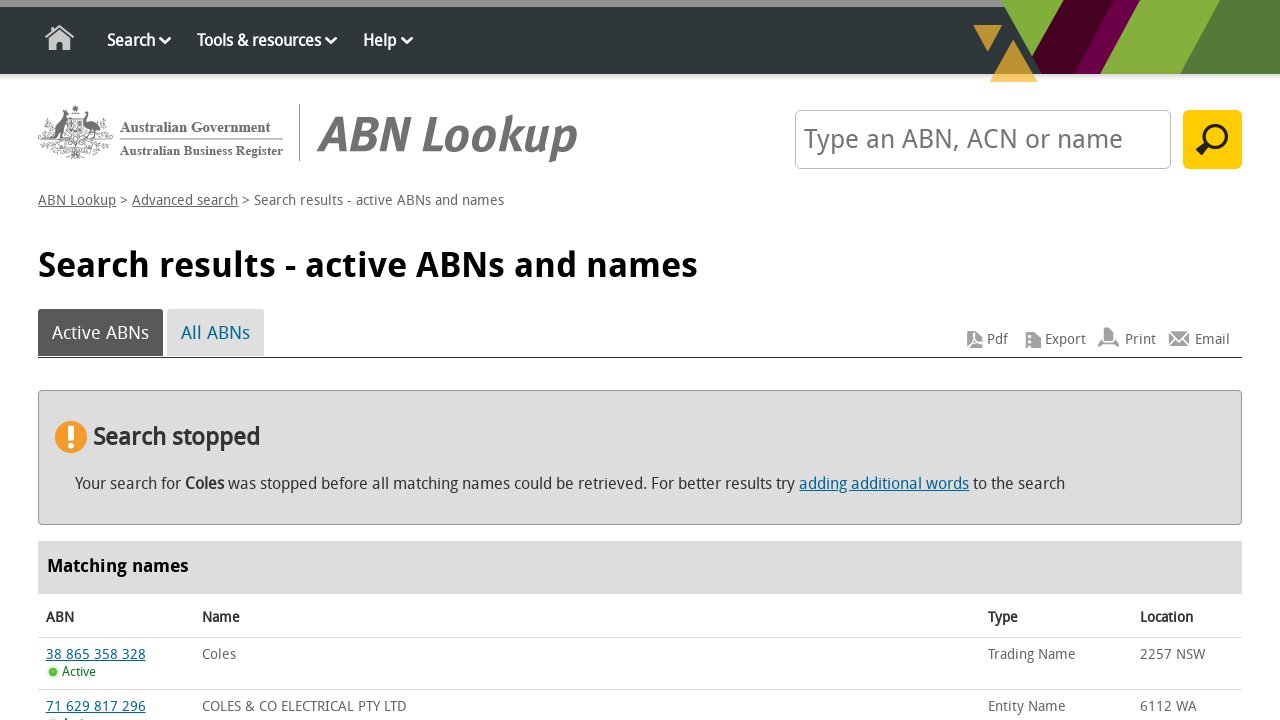

Search results loaded
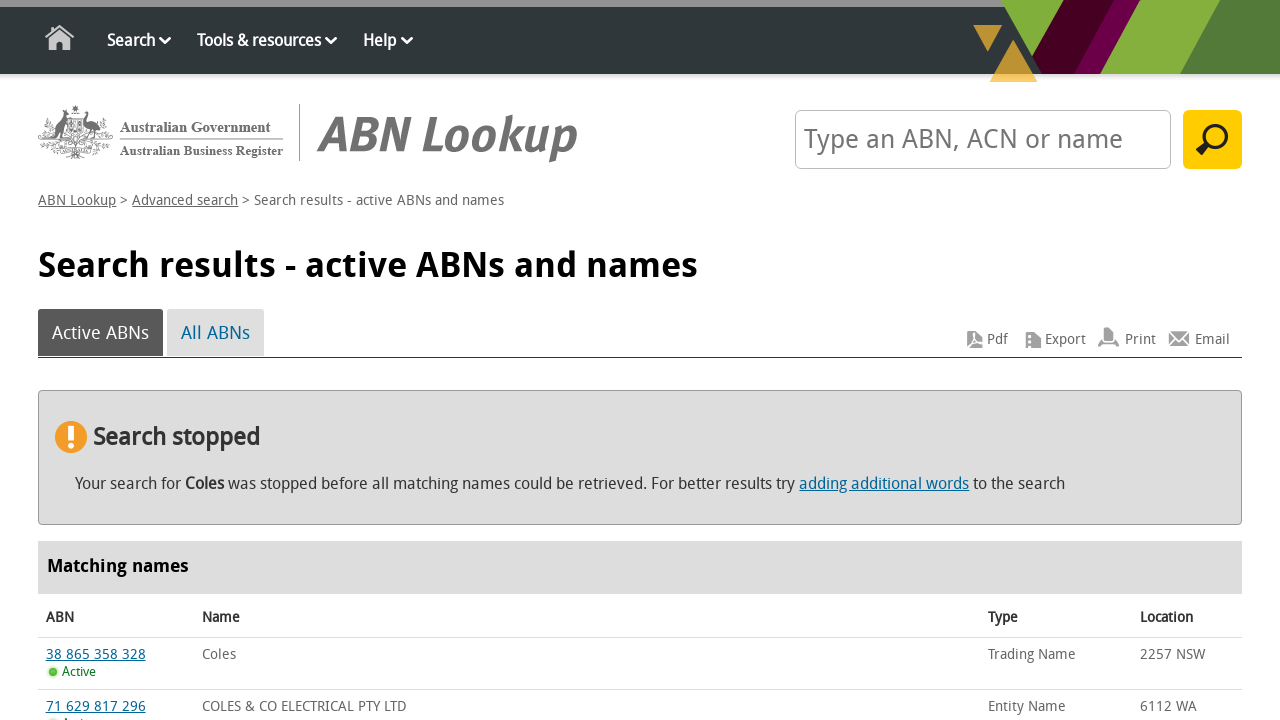

Found 40 ABN links in search results
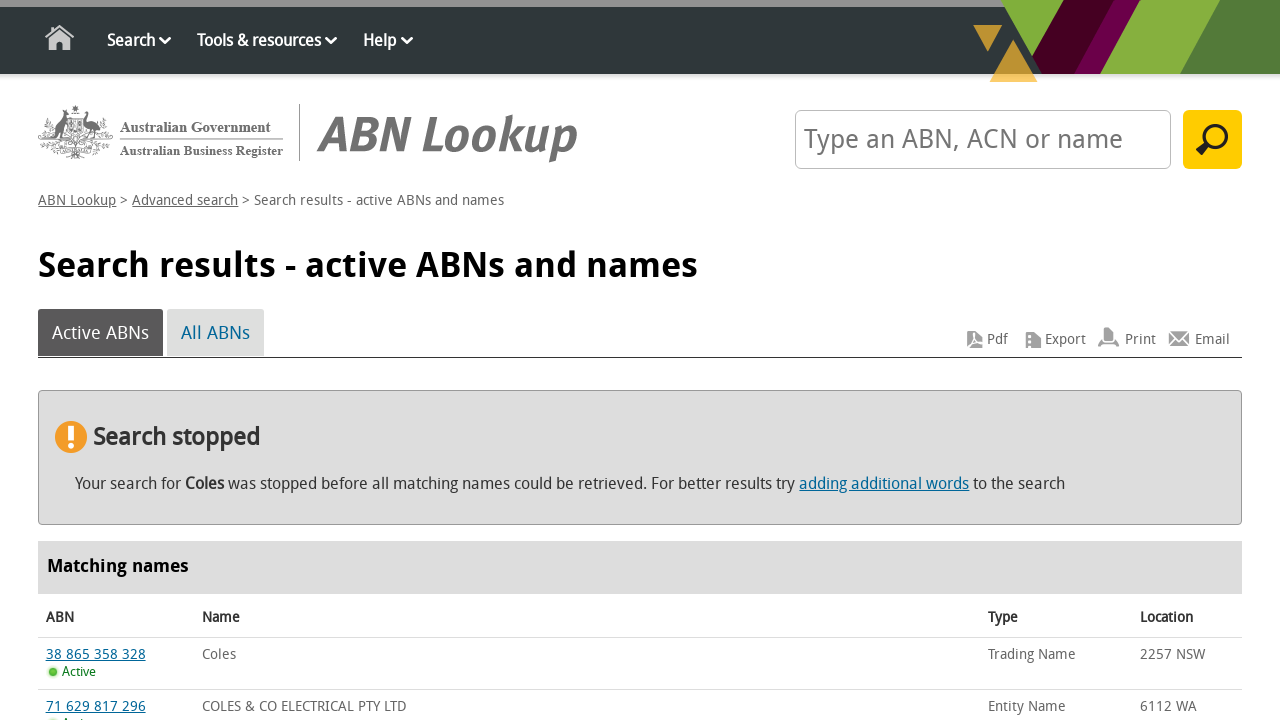

Clicked random search result at index 35 at (96, 360) on xpath=//tbody/tr[position() > 1]/td[1]/a[@href] >> nth=35
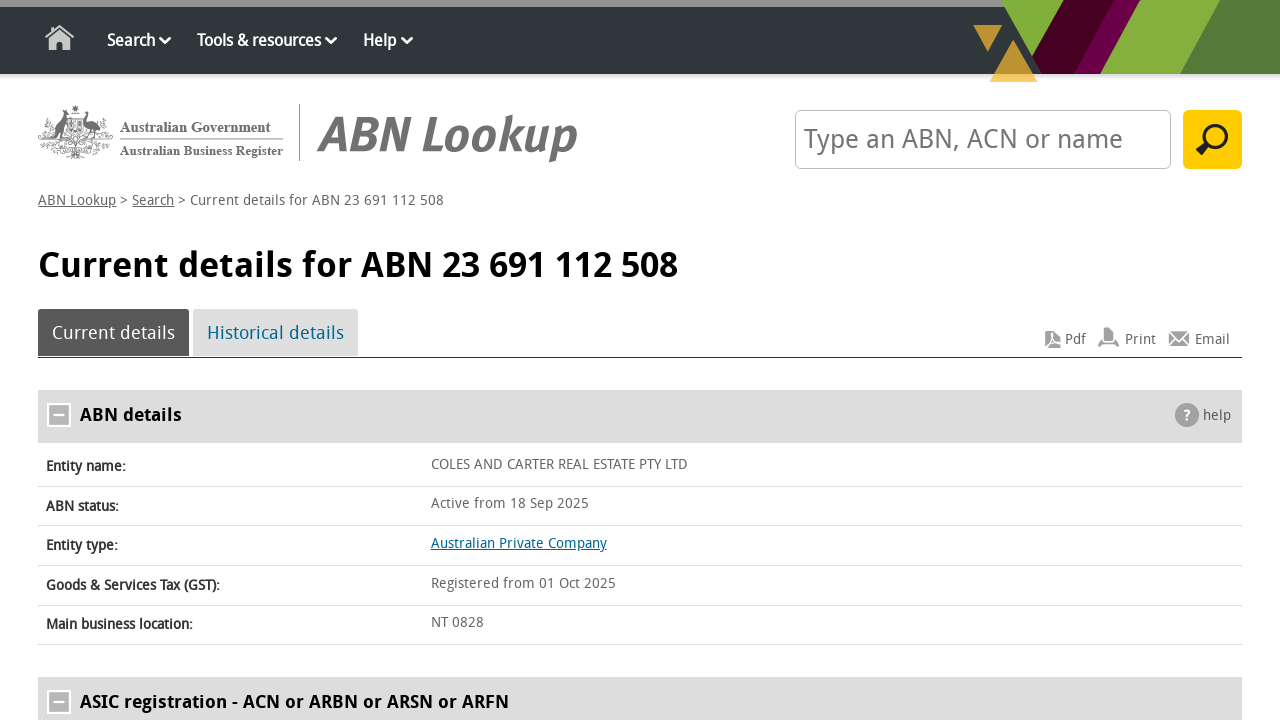

ABN details page loaded
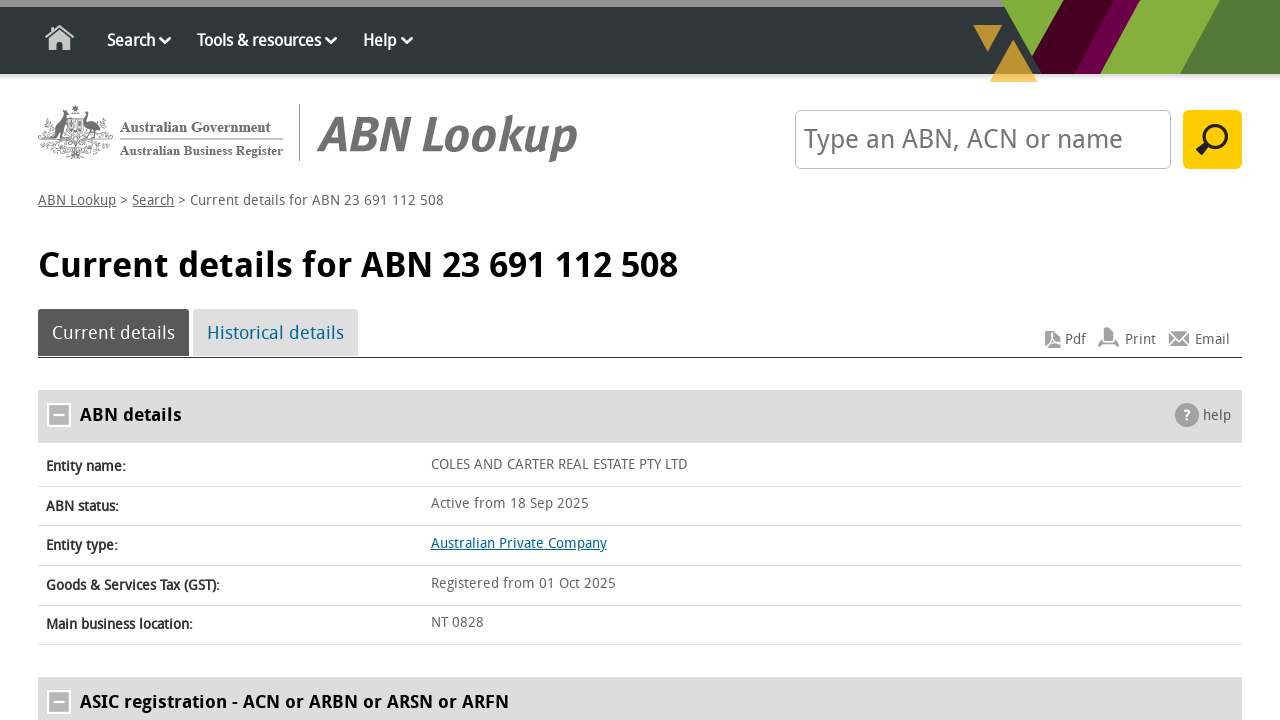

ABN details page verified - legal name element is visible
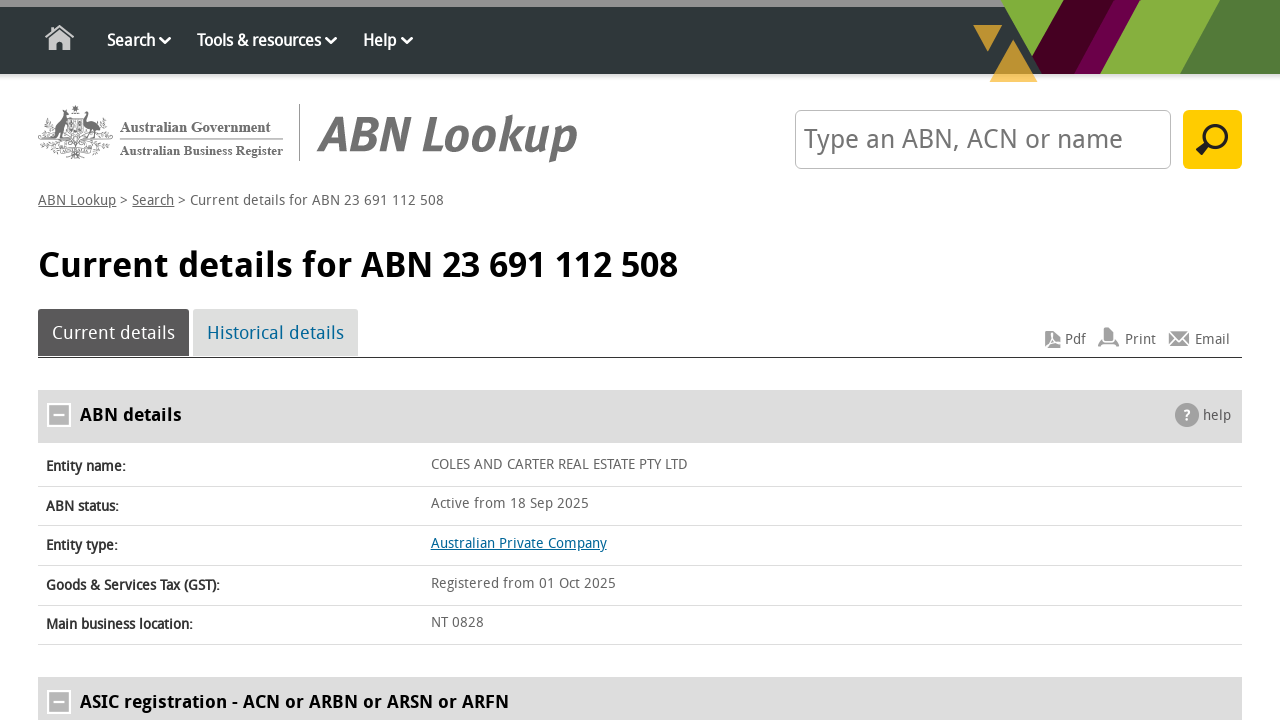

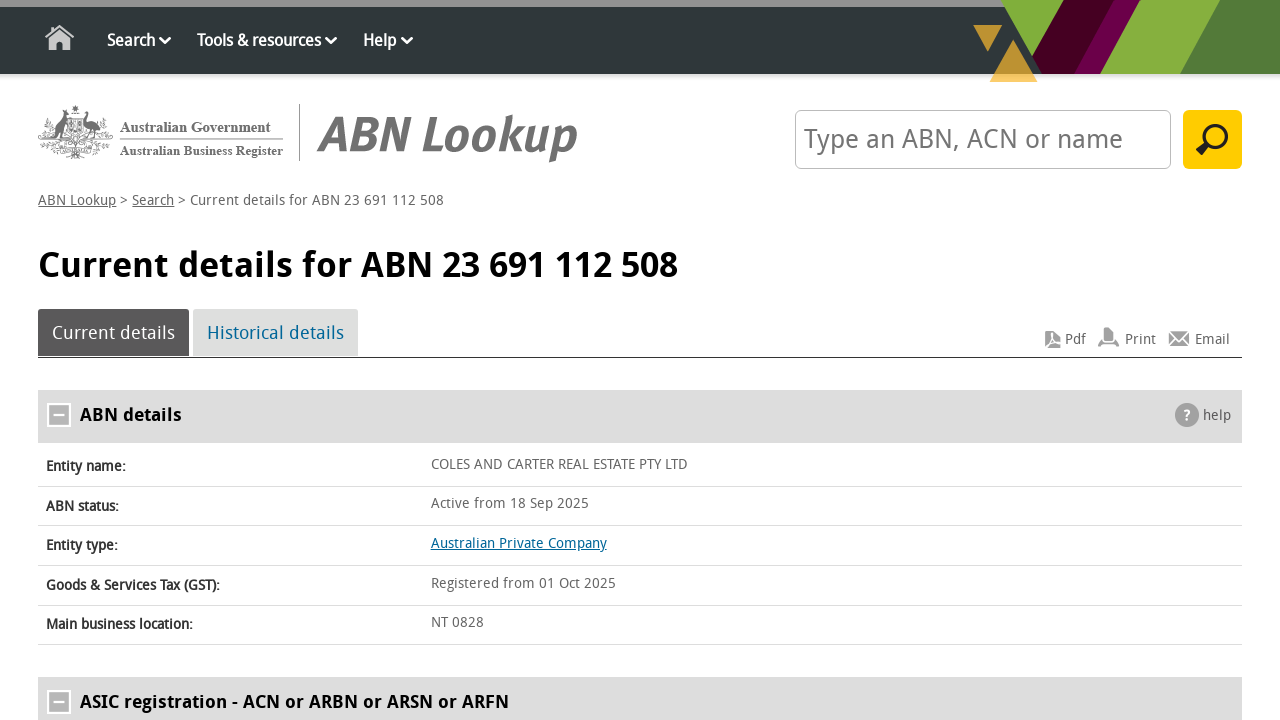